Tests AJAX functionality with explicit timeout by waiting for the success element to appear and verifying its text content.

Starting URL: http://uitestingplayground.com/ajax

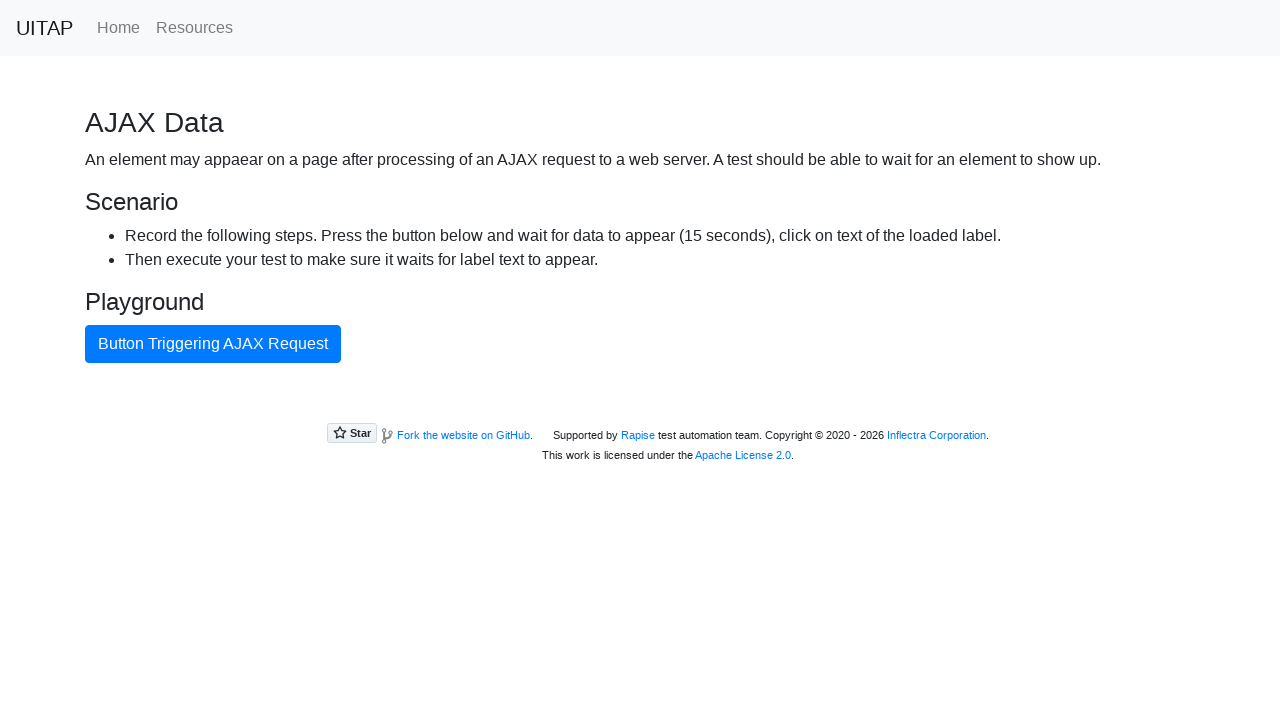

Clicked button to trigger AJAX request at (213, 344) on internal:text="Button Triggering AJAX Request"i
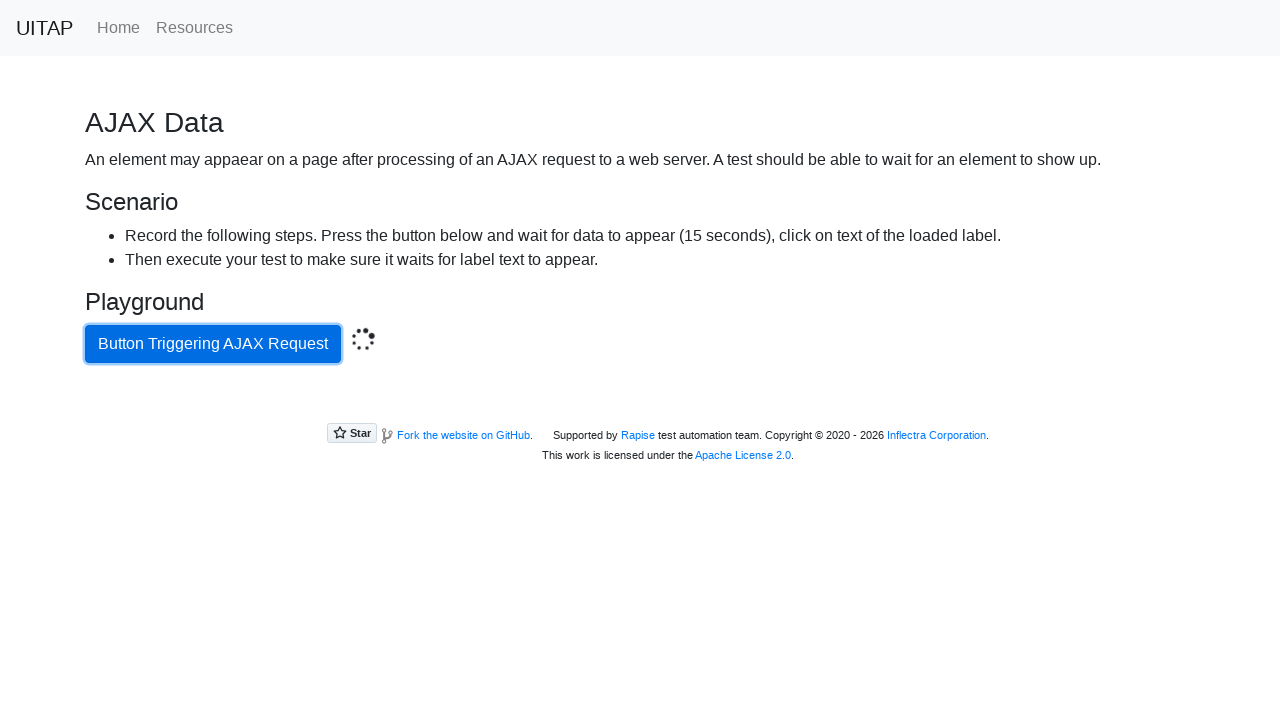

Success element appeared after AJAX request completed
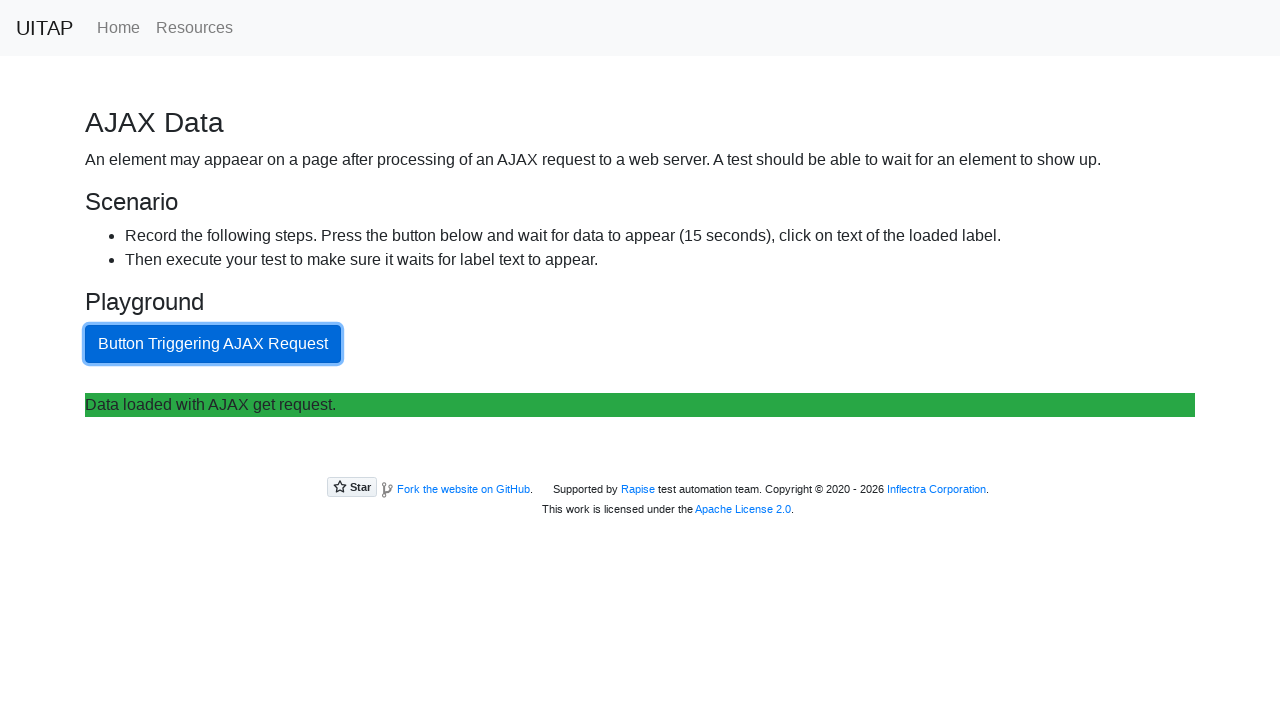

Located success message element
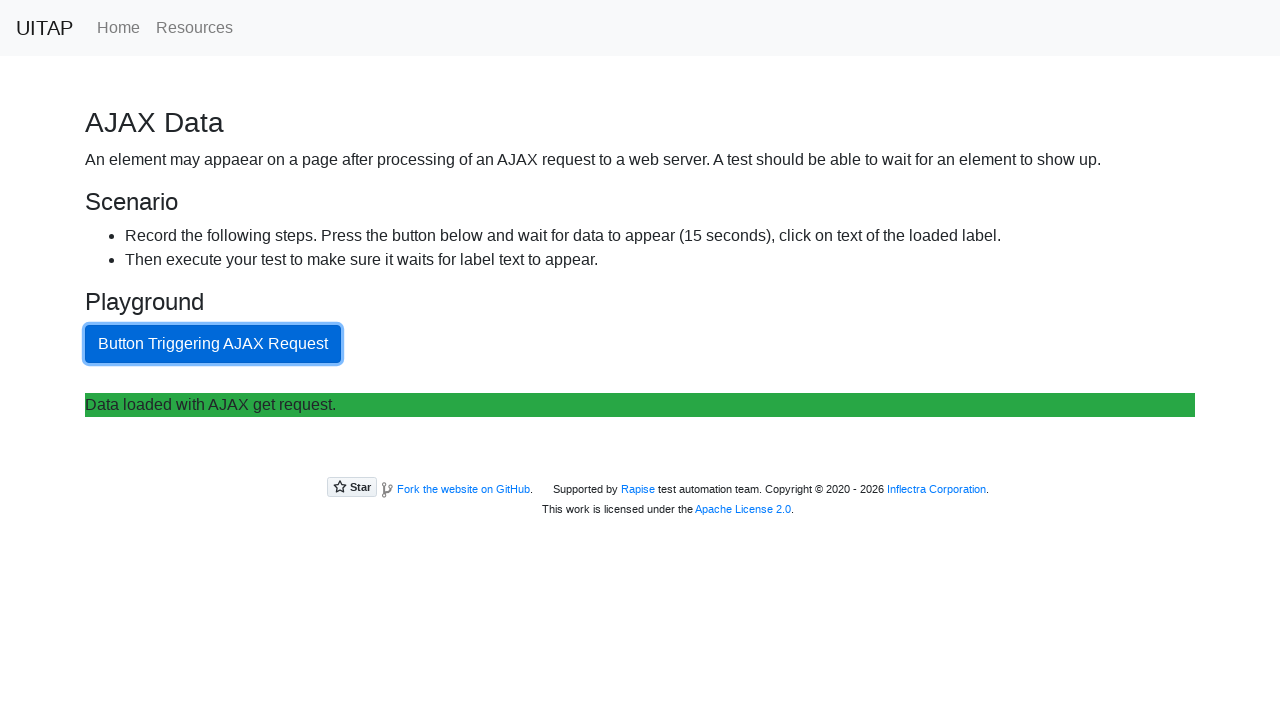

Verified success message text matches expected content
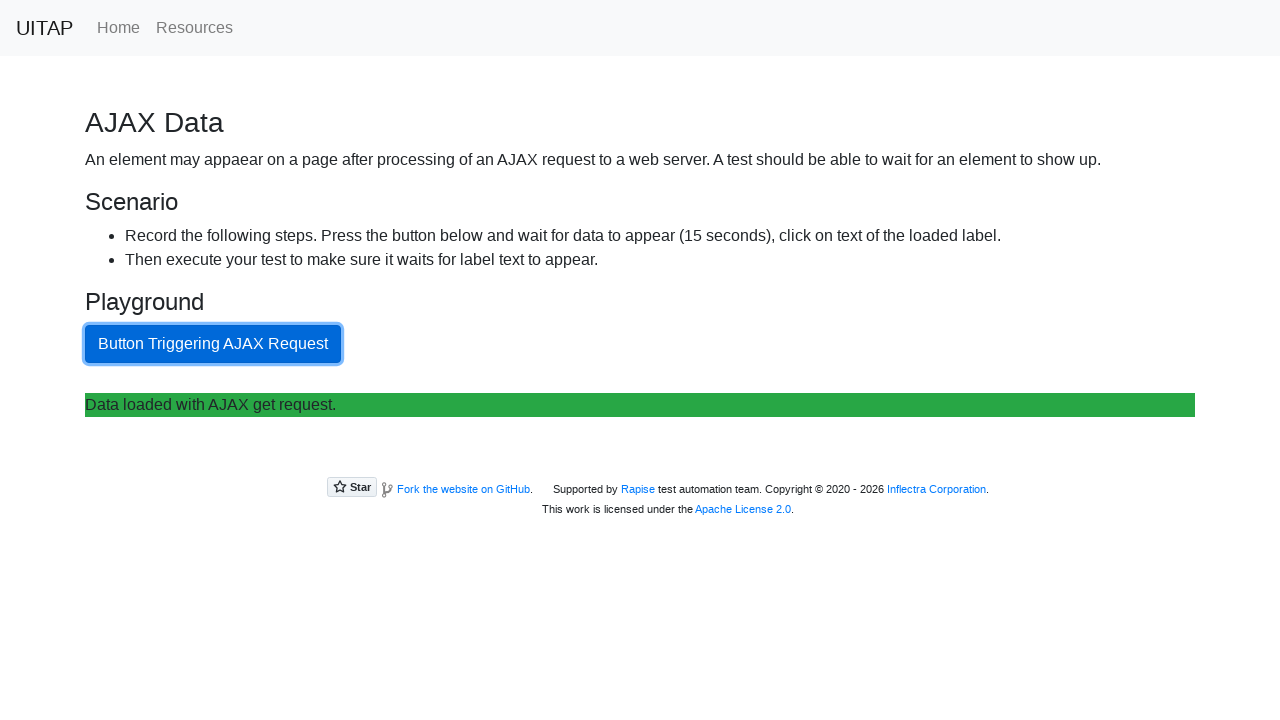

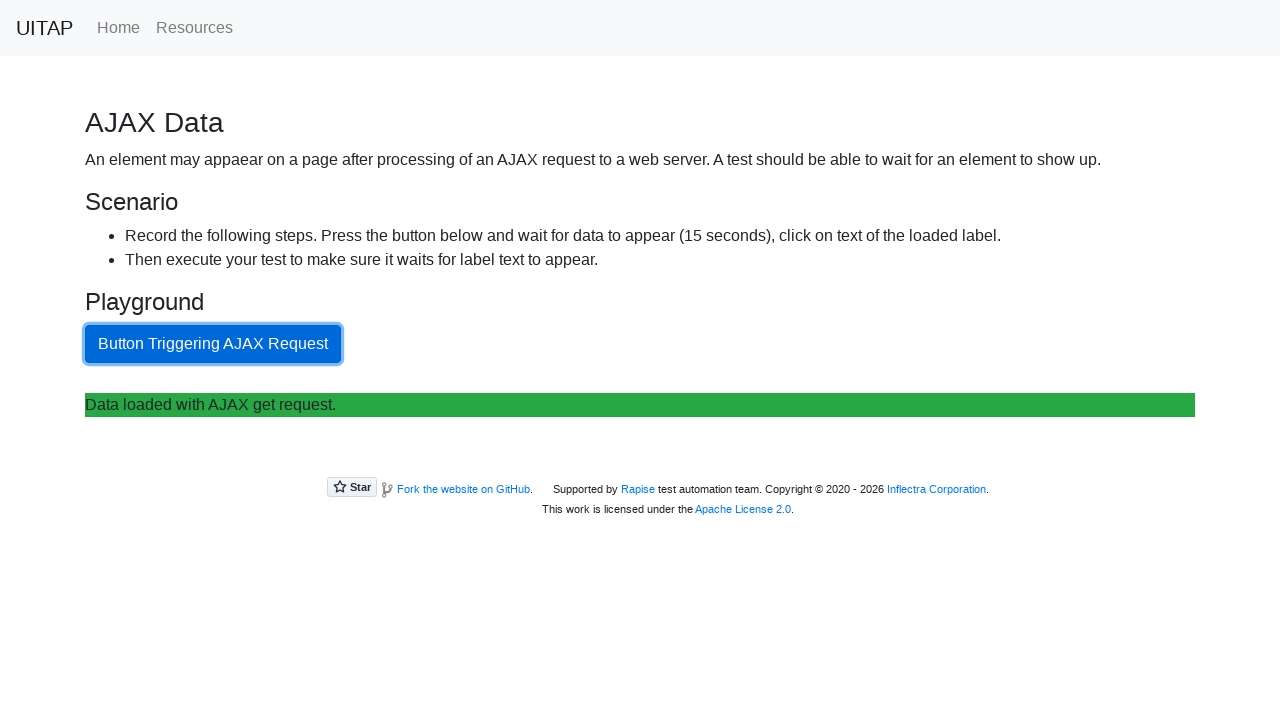